Tests JavaScript alert handling by clicking buttons that trigger JS alerts, accepting the alerts, and verifying the result message is displayed correctly

Starting URL: https://the-internet.herokuapp.com/javascript_alerts

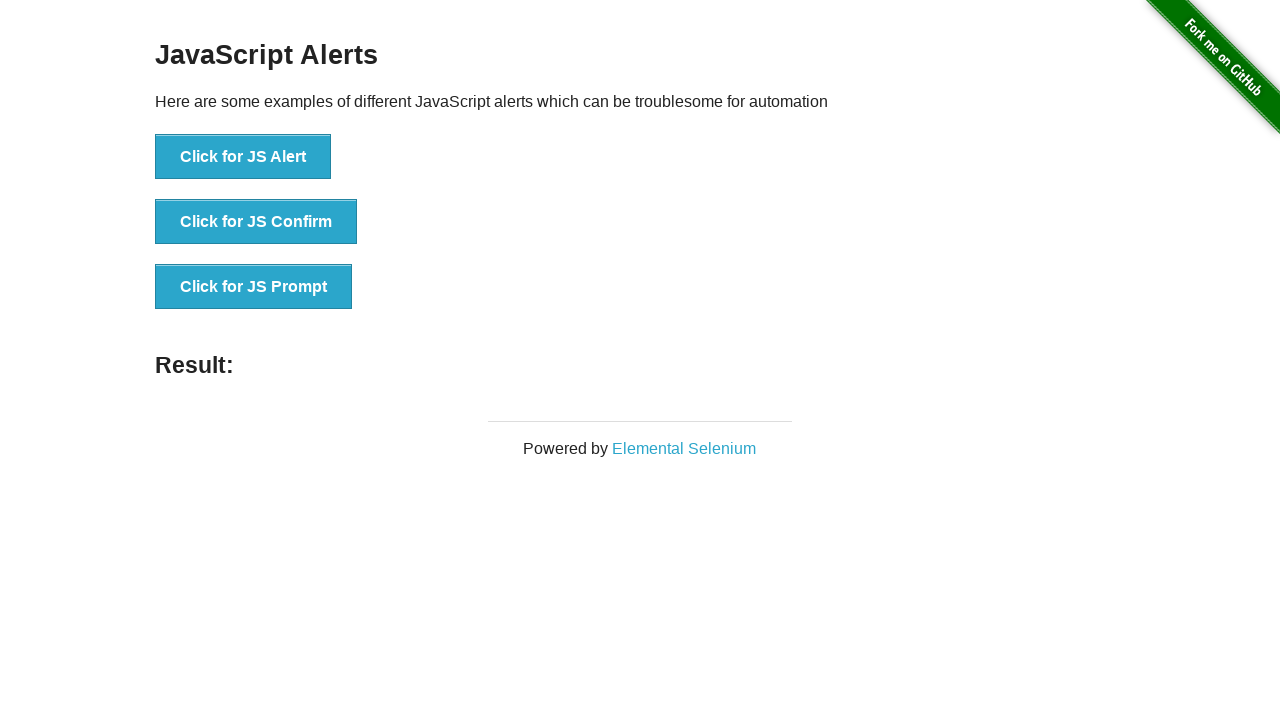

Set up dialog handler to accept all alerts
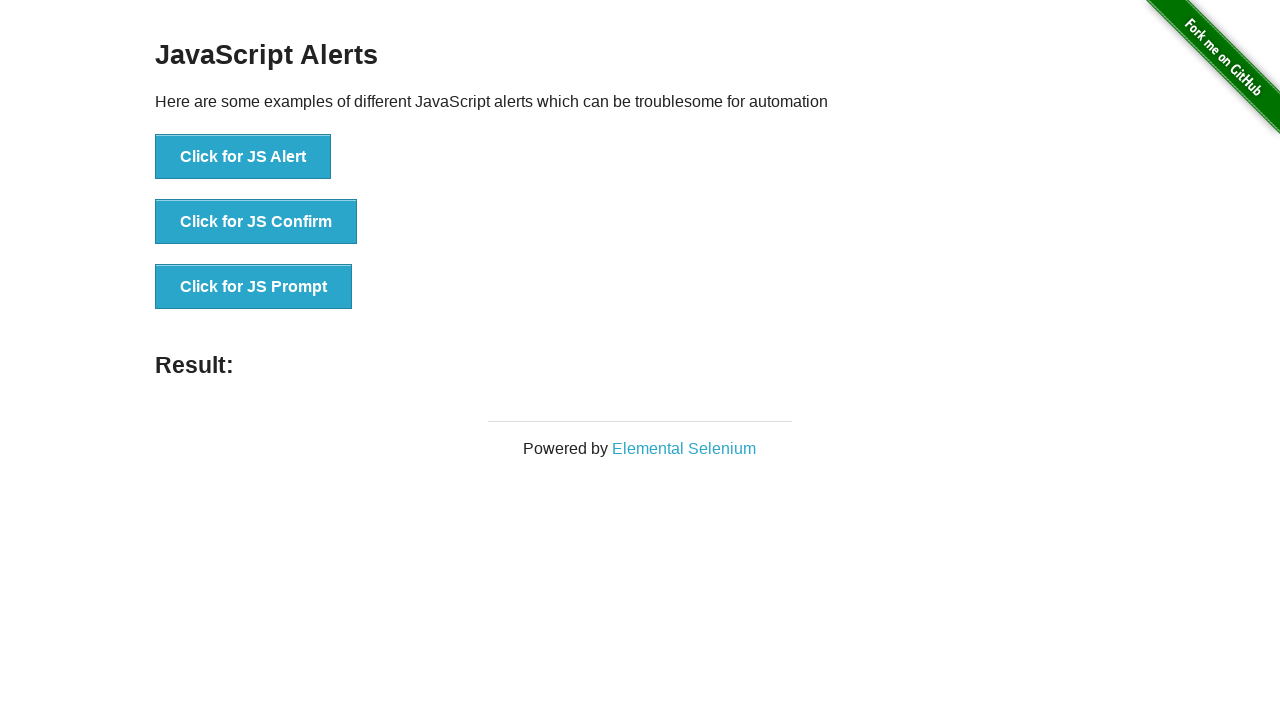

Clicked button to trigger JS Alert at (243, 157) on button[onclick='jsAlert()']
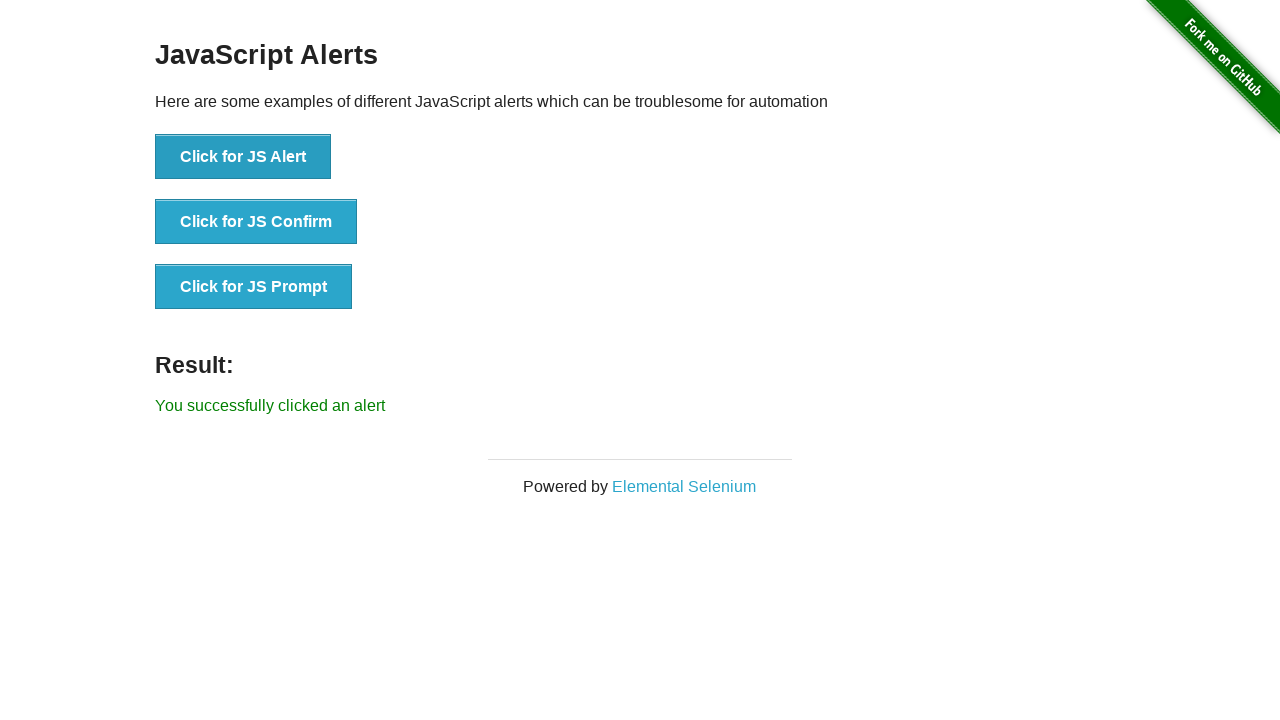

Result message element loaded
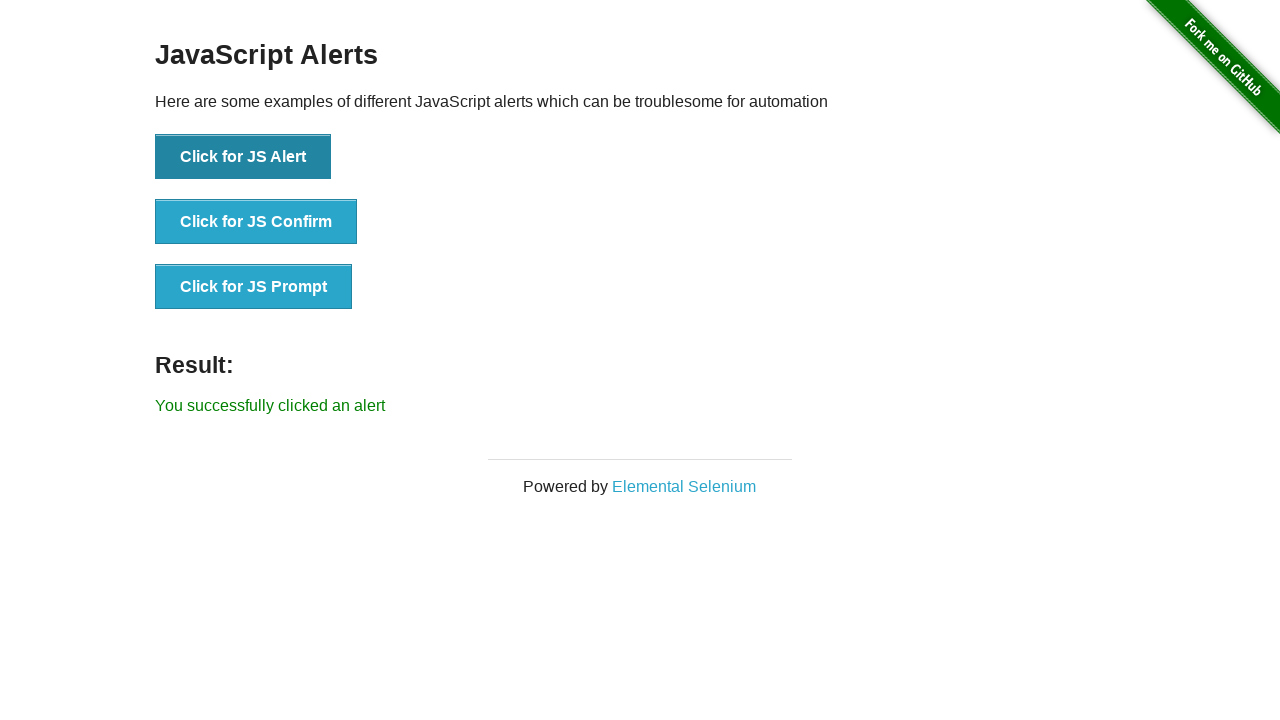

Retrieved result text content
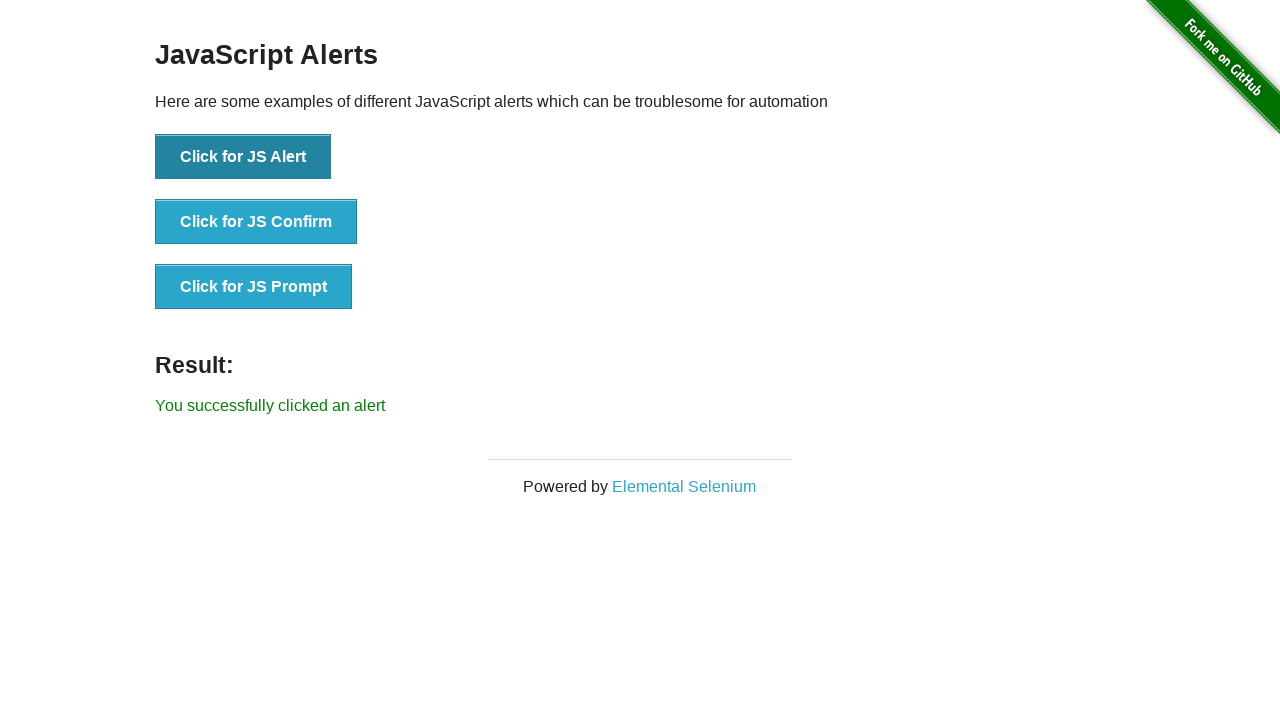

Verified result message is 'You successfully clicked an alert'
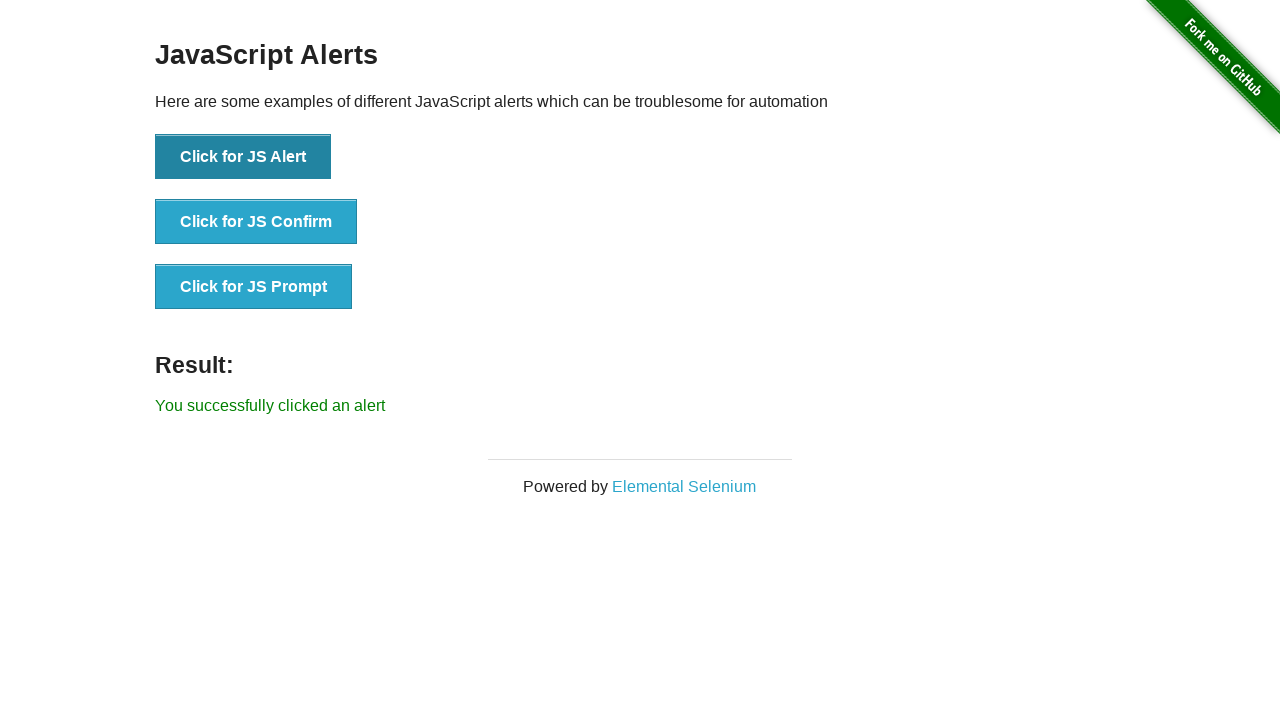

Clicked button to trigger JS Confirm dialog at (256, 222) on button[onclick='jsConfirm()']
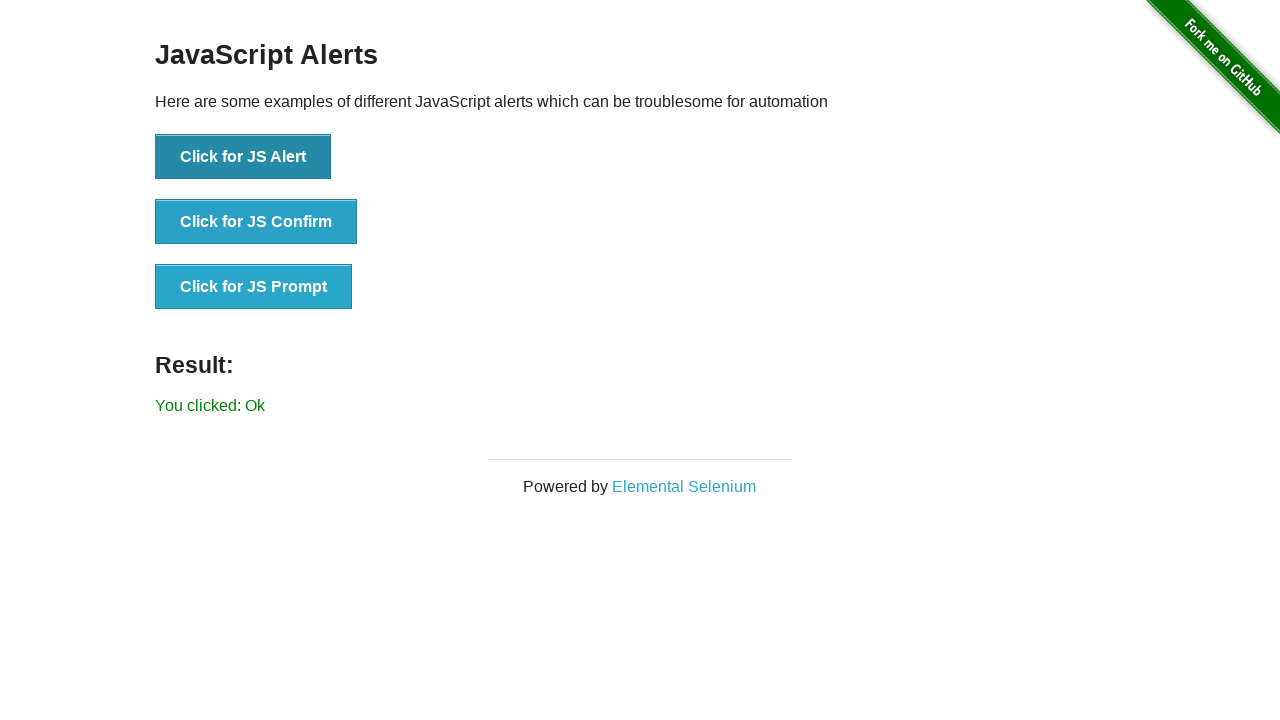

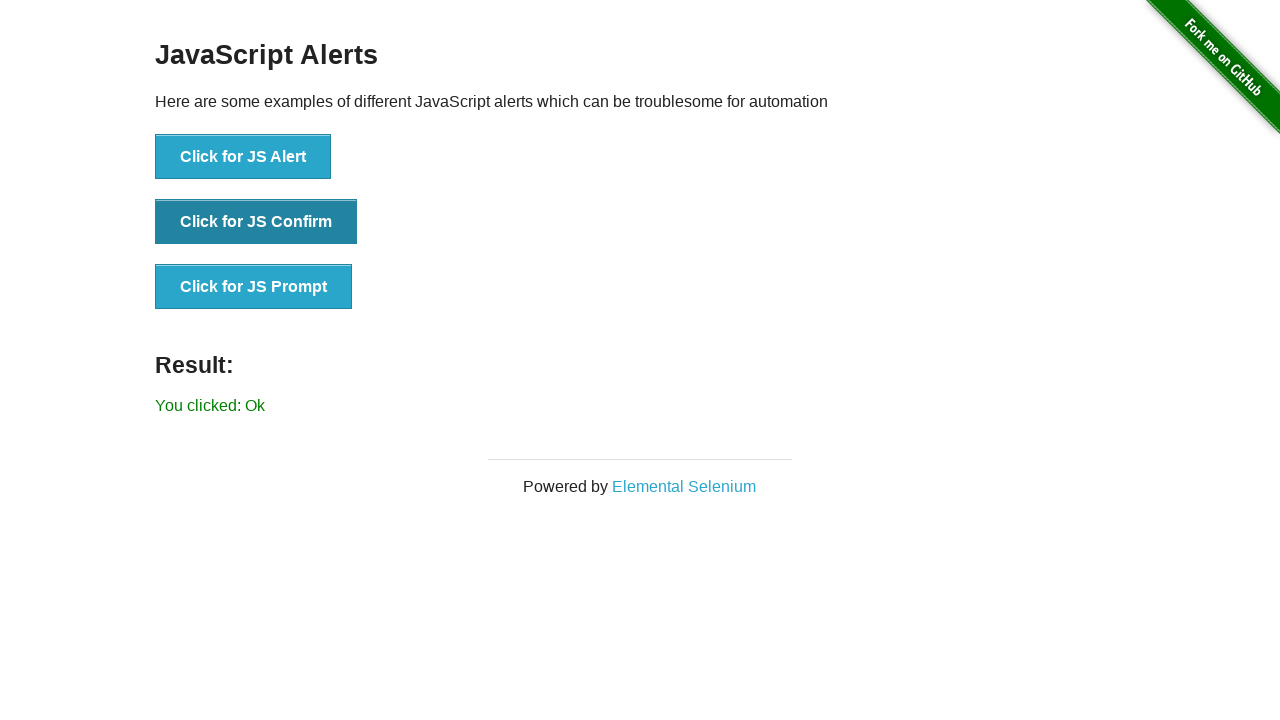